Tests alert popup handling by filling a name field, setting up a dialog handler to dismiss alerts, and clicking the confirm button

Starting URL: https://rahulshettyacademy.com/AutomationPractice/

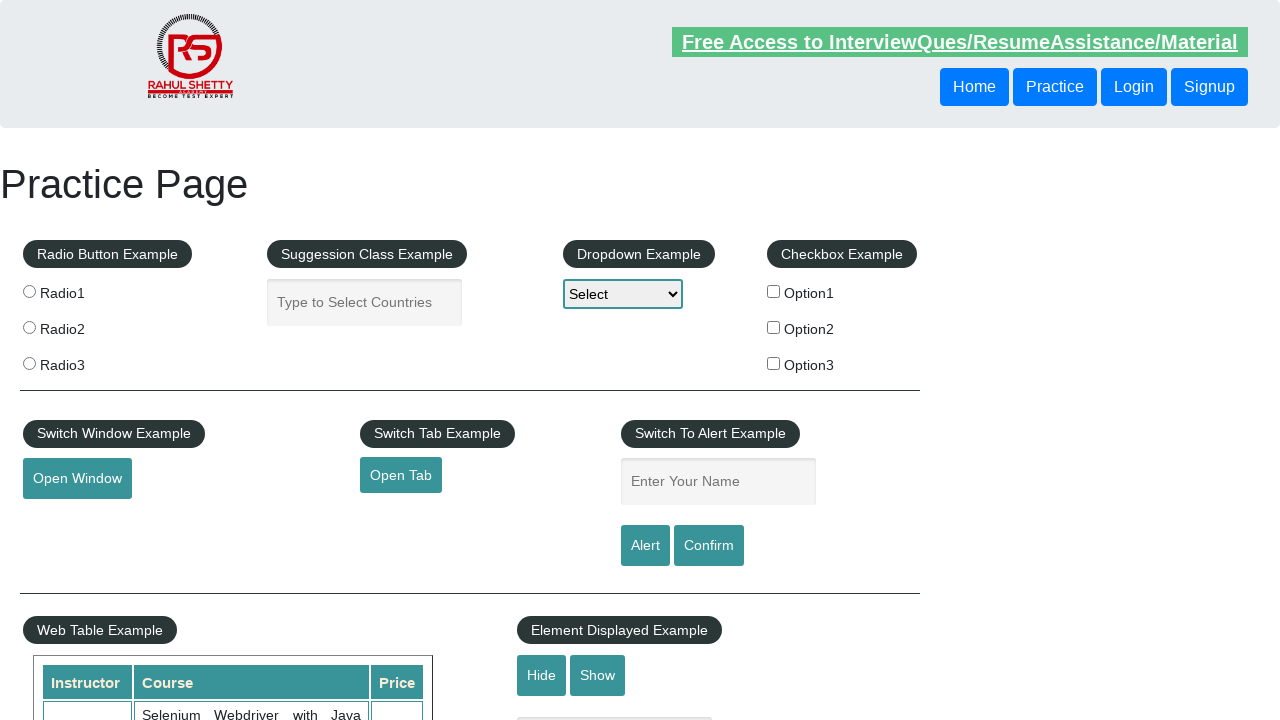

Filled name field with 'Alert handles' on internal:attr=[placeholder="Enter Your Name"i]
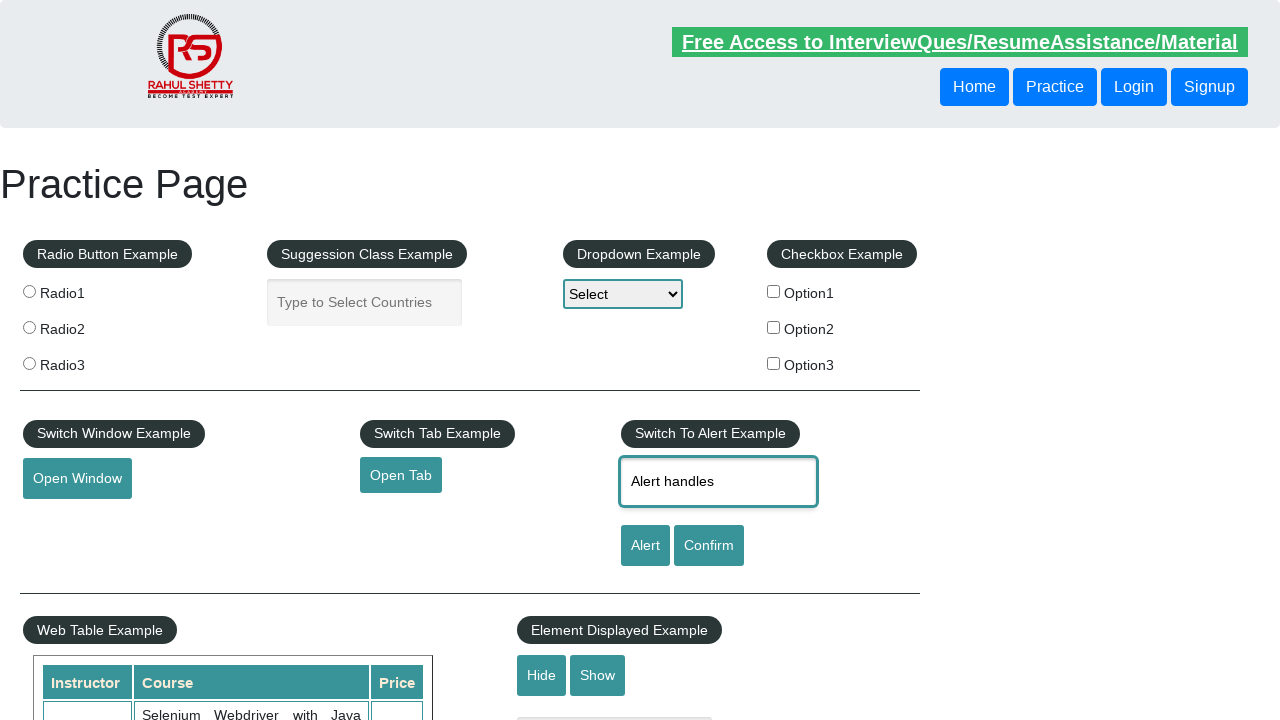

Set up dialog handler to dismiss alerts
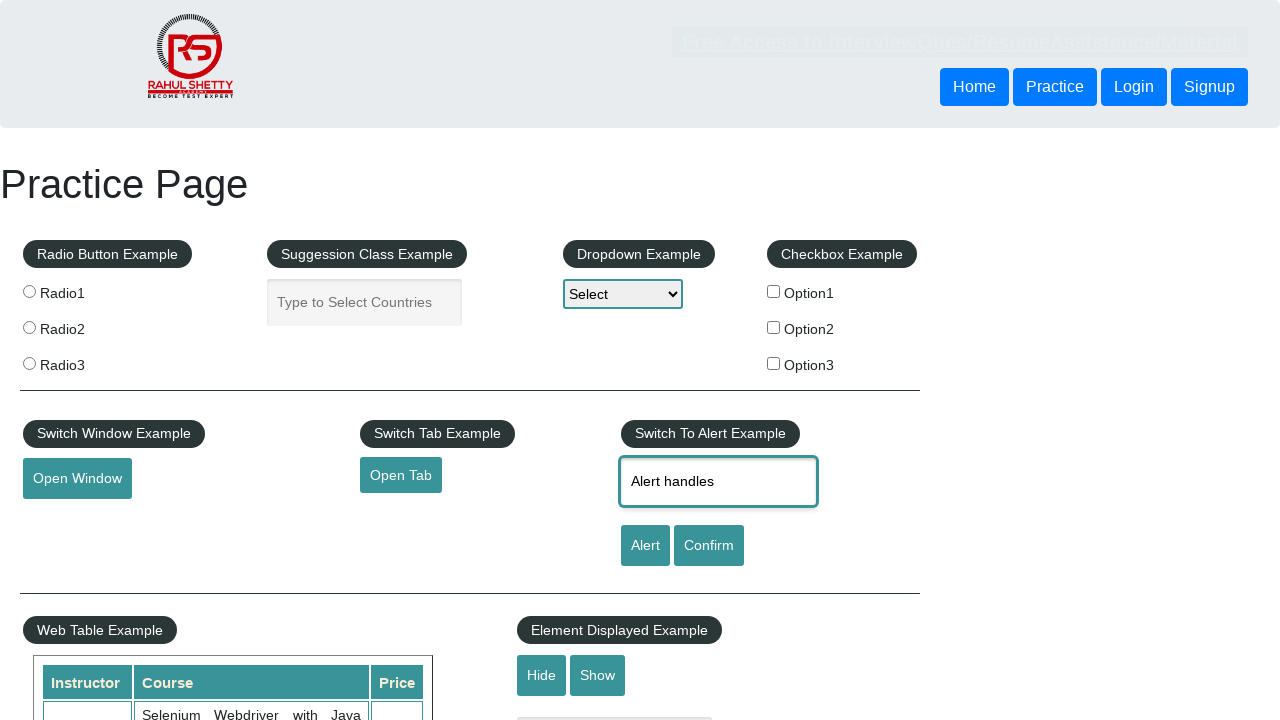

Clicked confirm button to trigger alert at (709, 546) on #confirmbtn
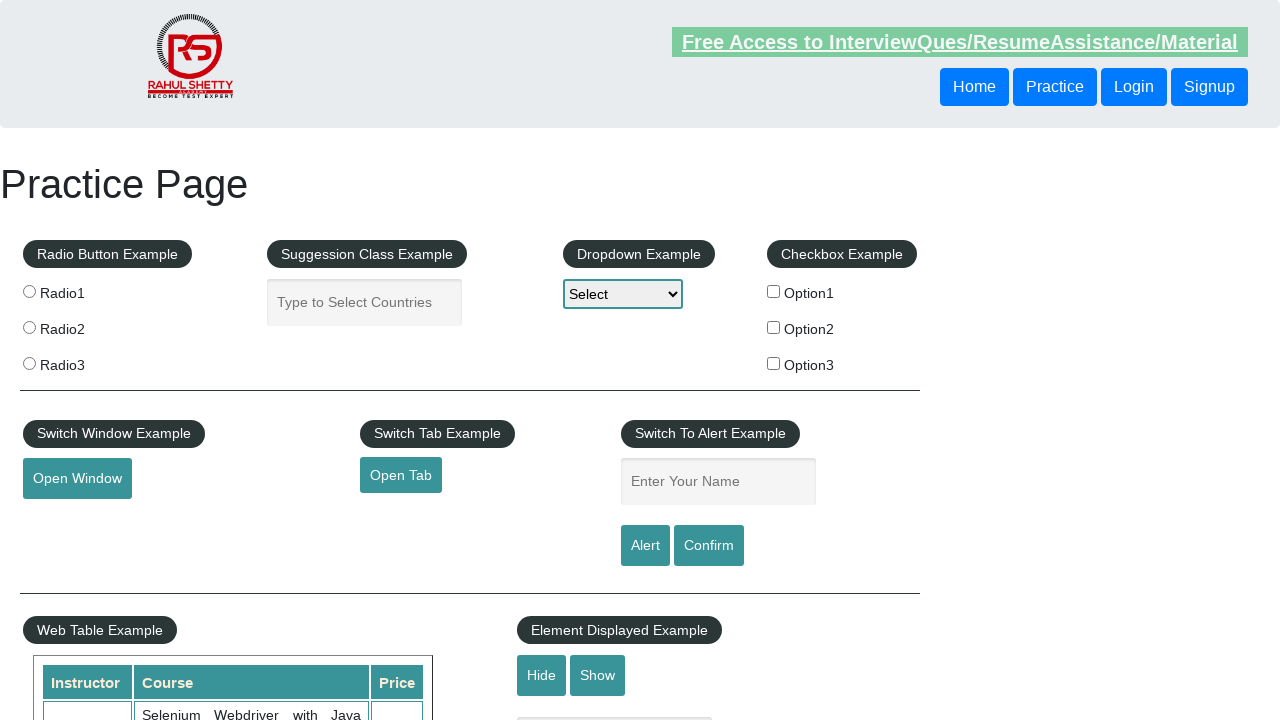

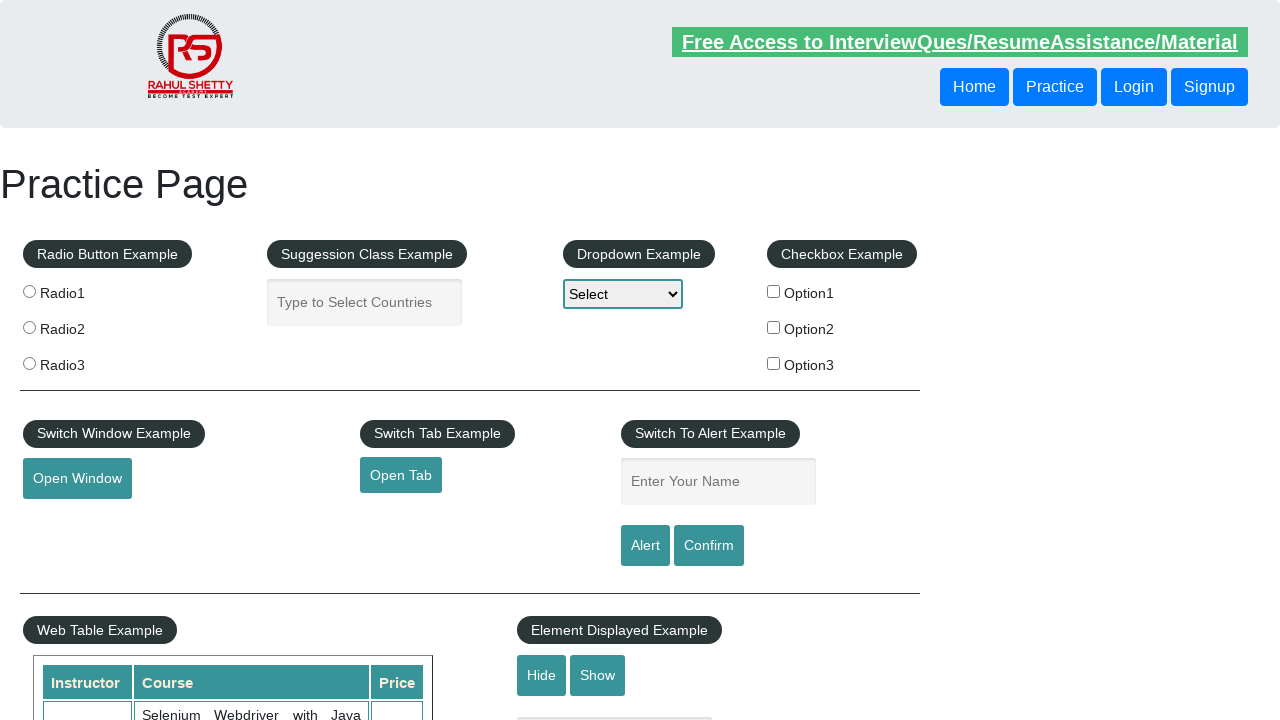